Tests multi-tab functionality by clicking a button that opens multiple browser tabs and verifying they are opened correctly

Starting URL: https://www.lambdatest.com/selenium-playground/window-popup-modal-demo

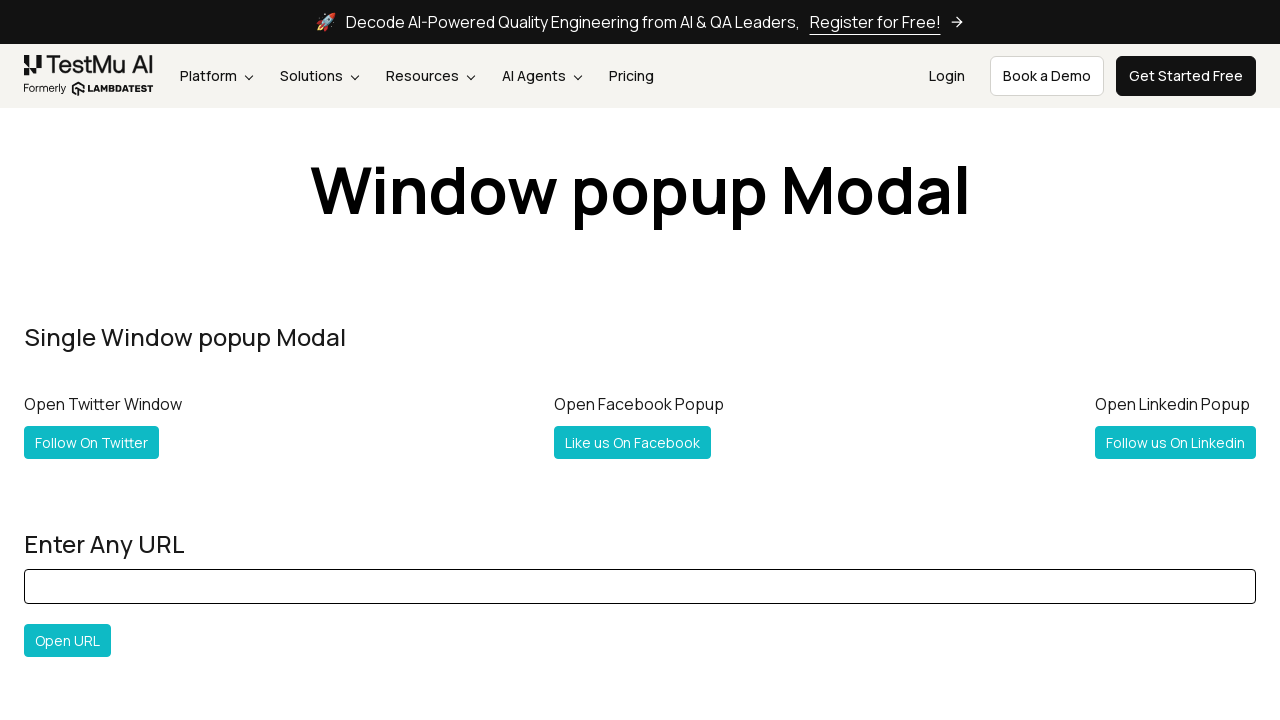

Clicked button to open multiple tabs at (122, 360) on #followboth
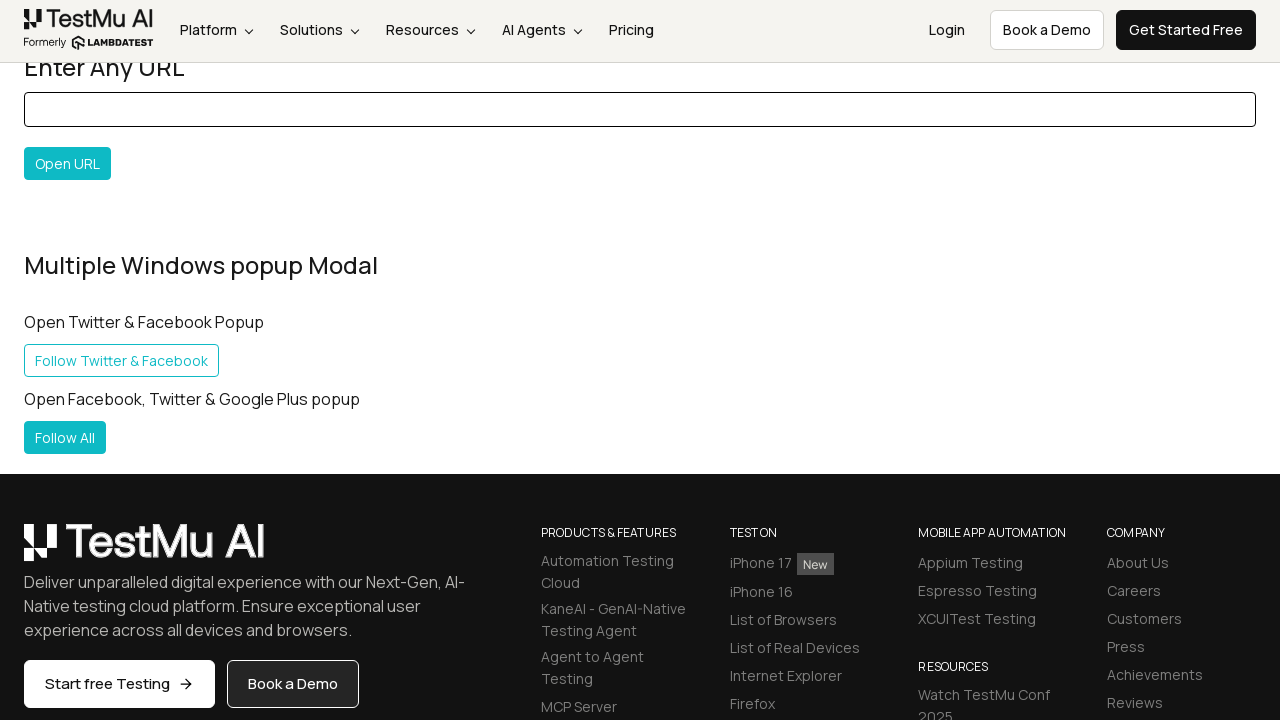

Popup window opened
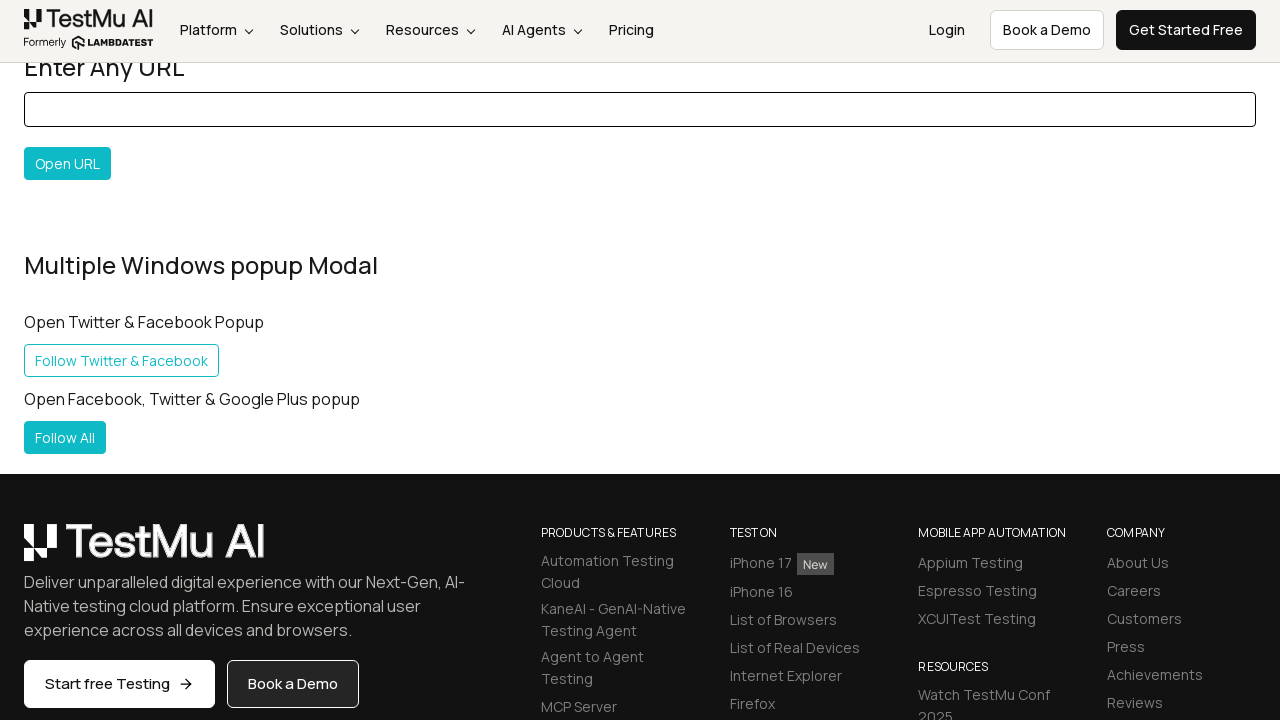

Popup page loaded completely
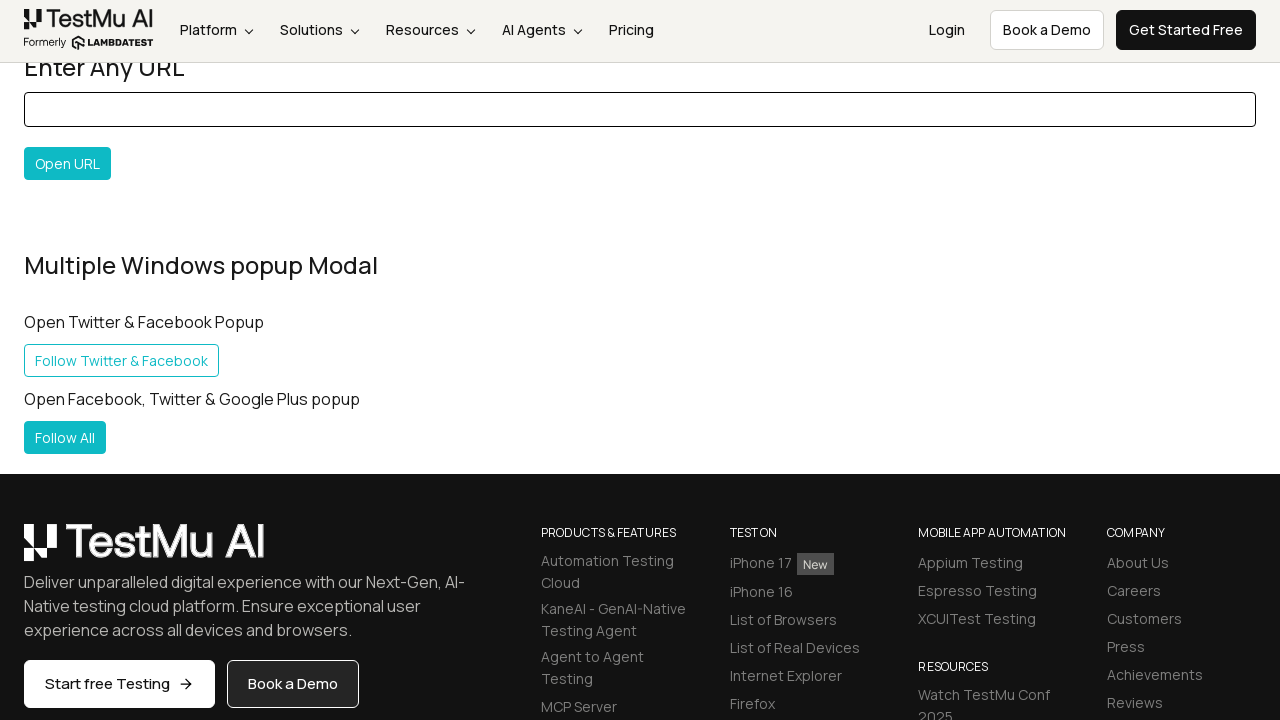

Retrieved all pages from browser context
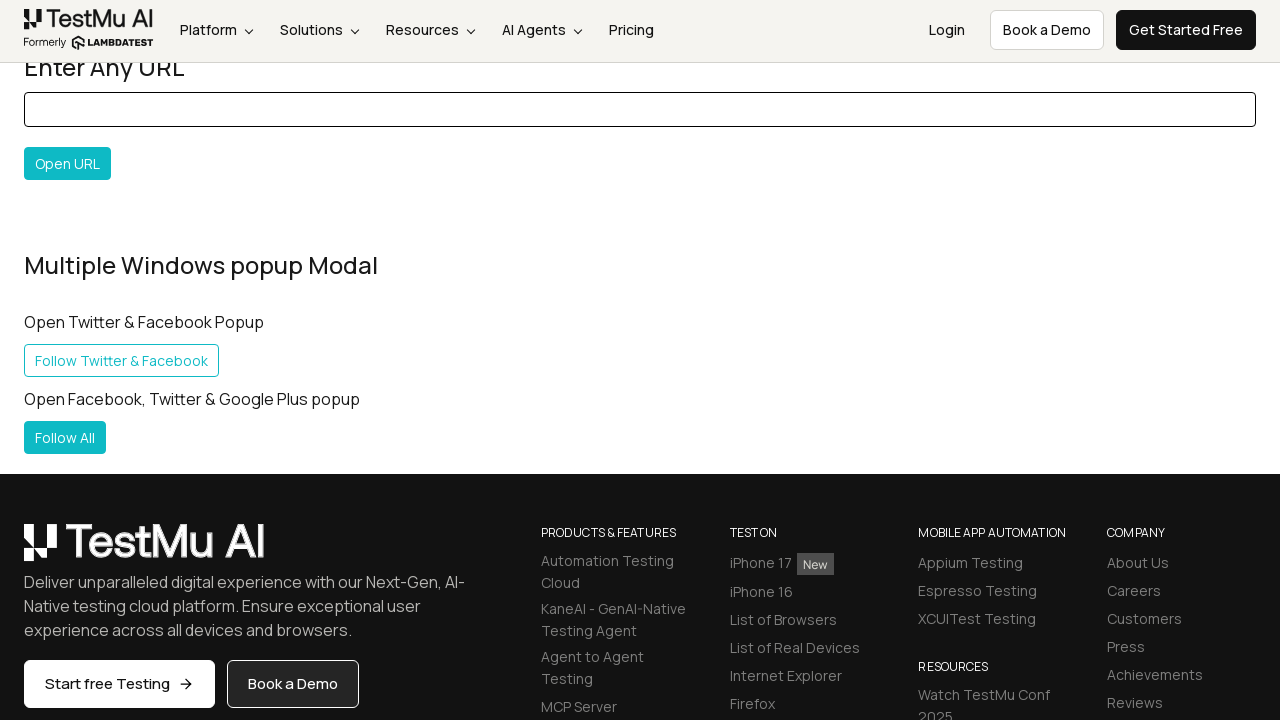

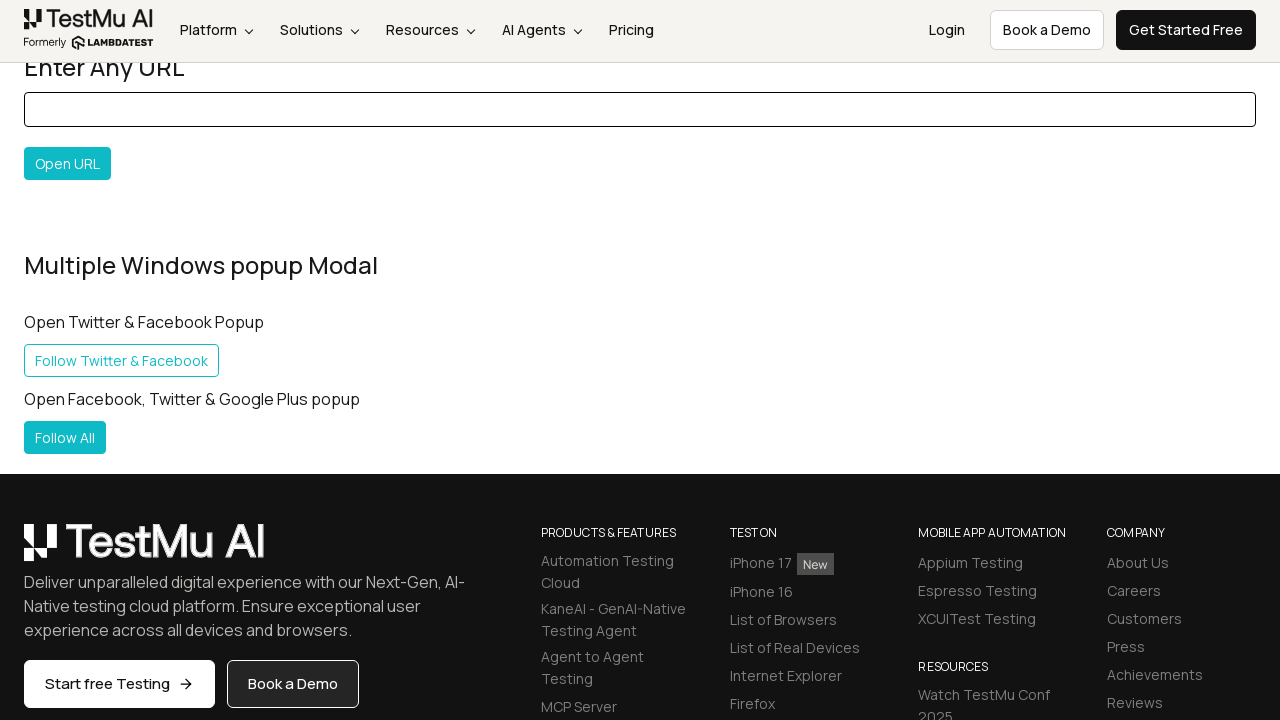